Navigates to a blog website and clicks through two links: "Trying" and then "Dump here"

Starting URL: https://d-mrager.blogspot.com/

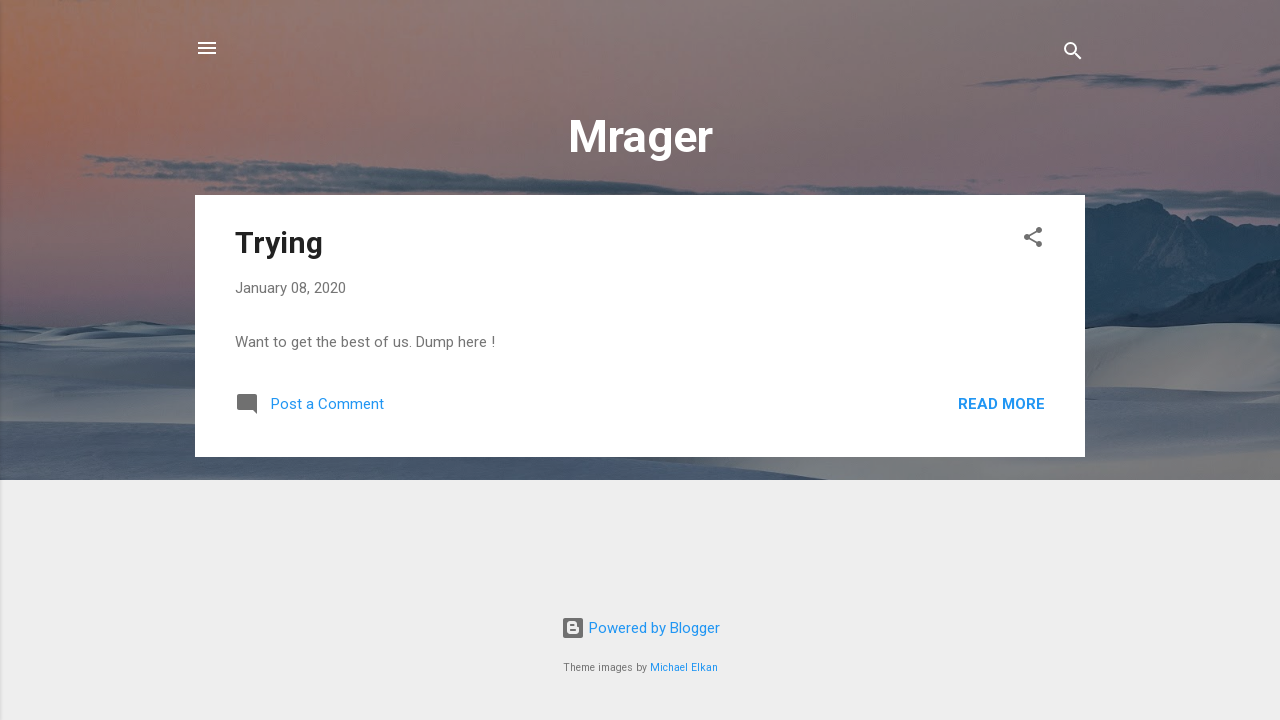

Clicked on 'Trying' link at (279, 242) on text='Trying'
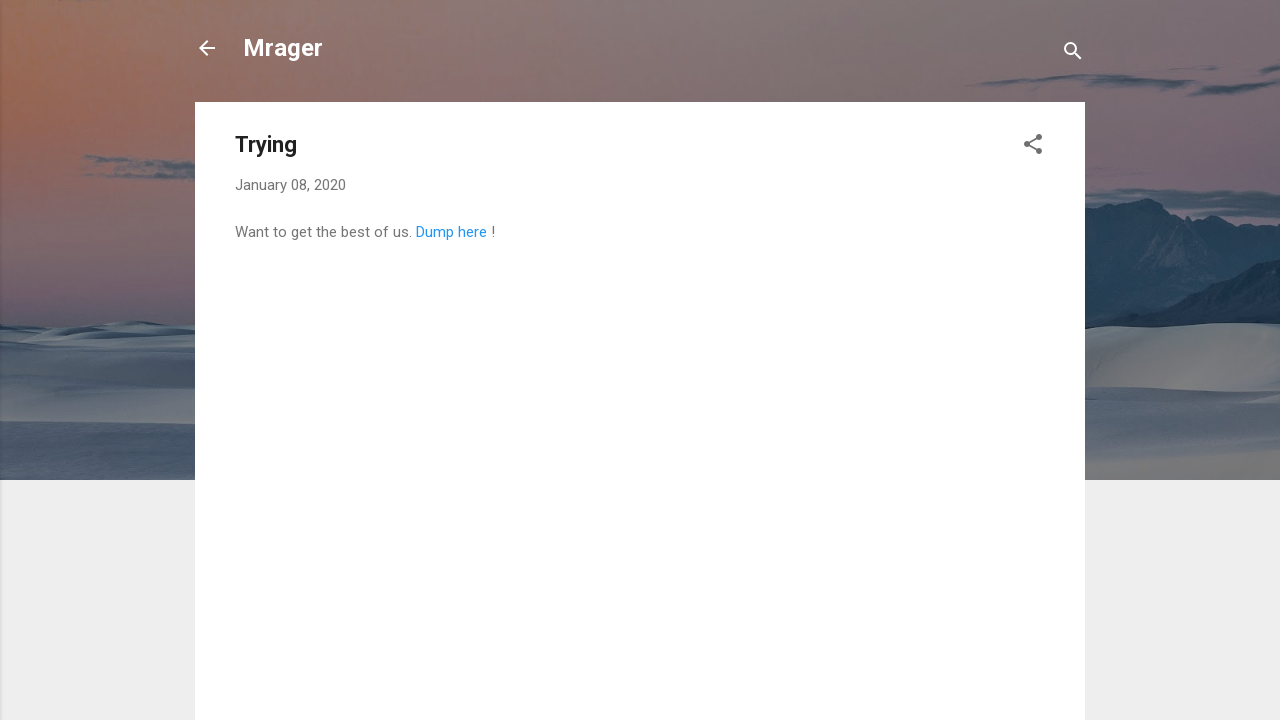

Waited 5 seconds for page to load
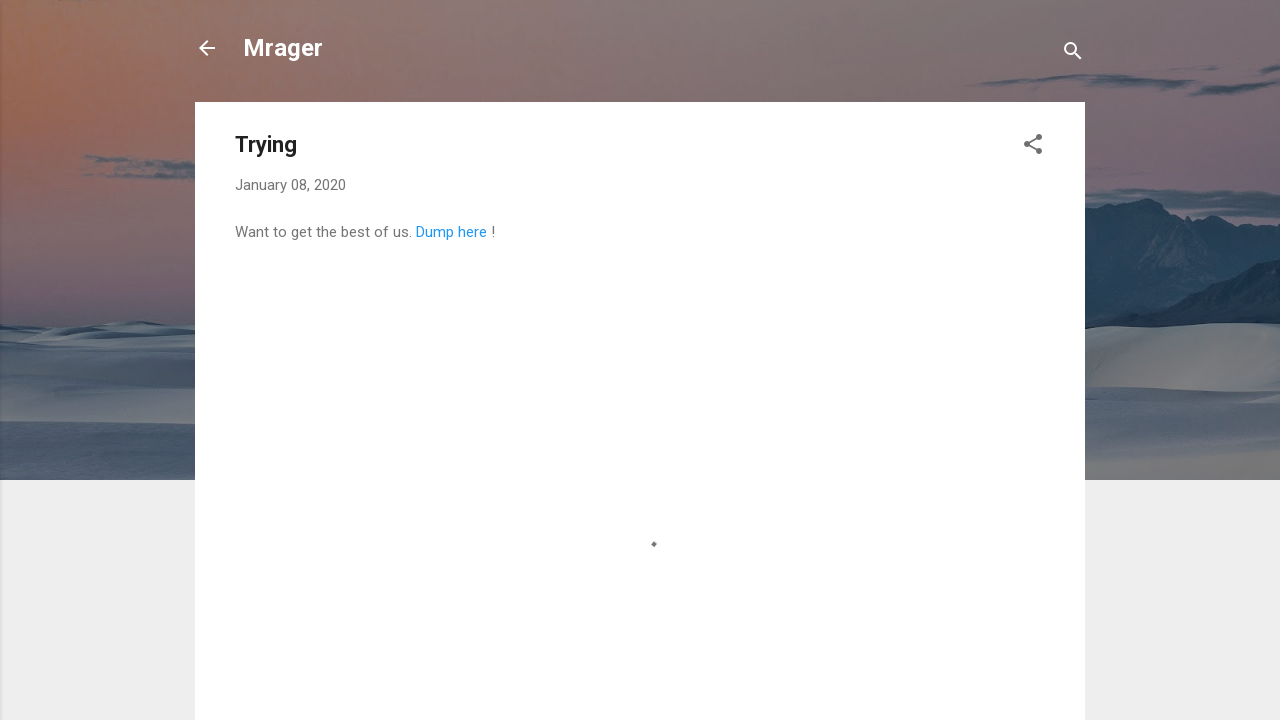

Clicked on 'Dump here' link at (452, 232) on text='Dump here'
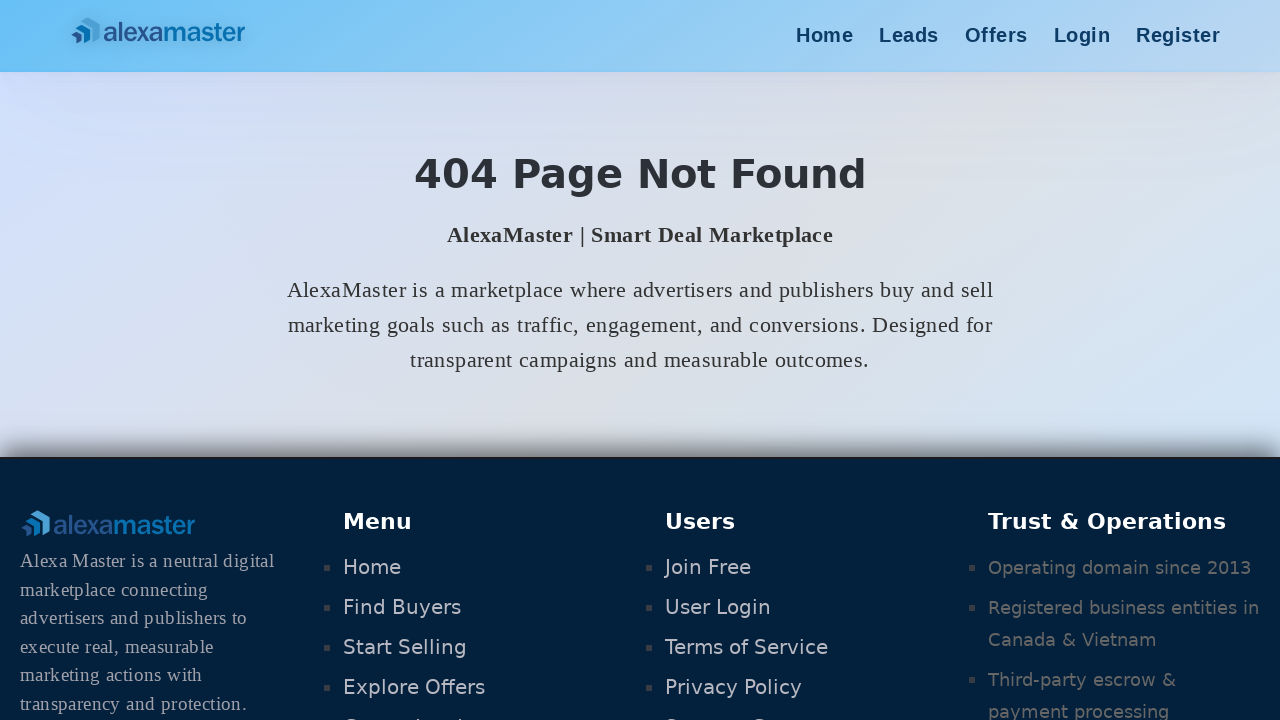

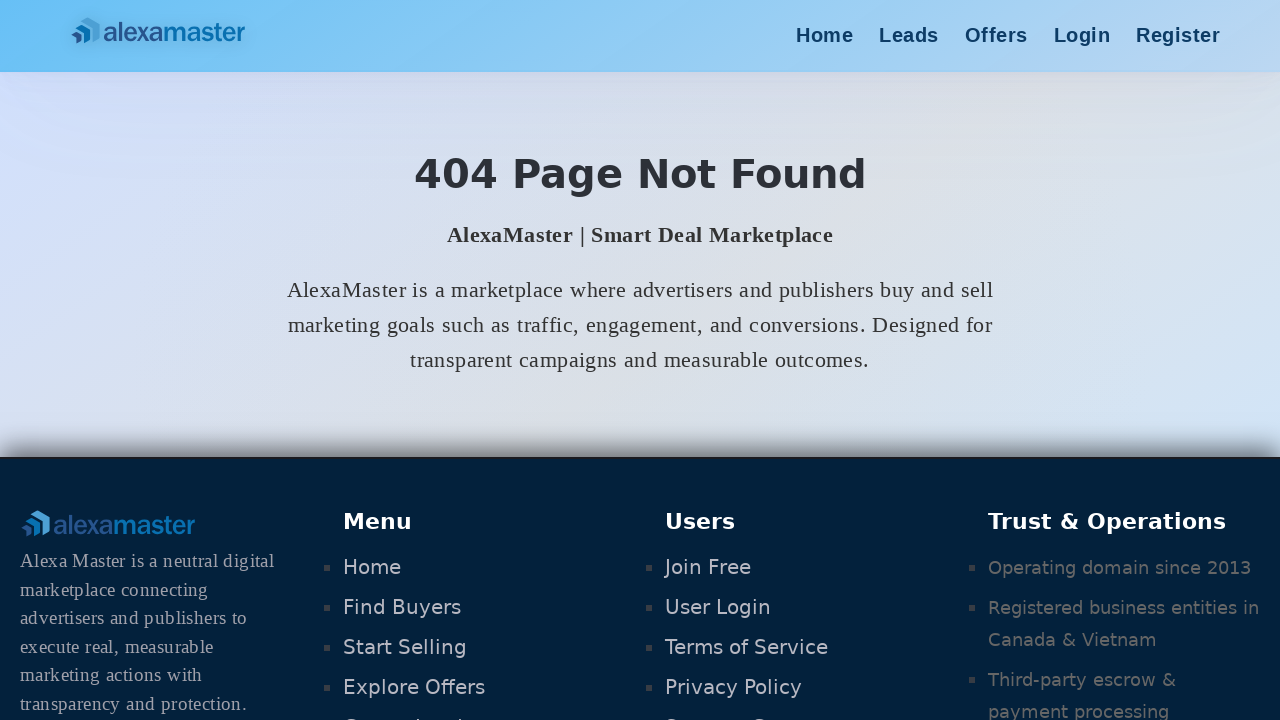